Opens the OrangeHRM demo login page

Starting URL: https://opensource-demo.orangehrmlive.com/web/index.php/auth/login

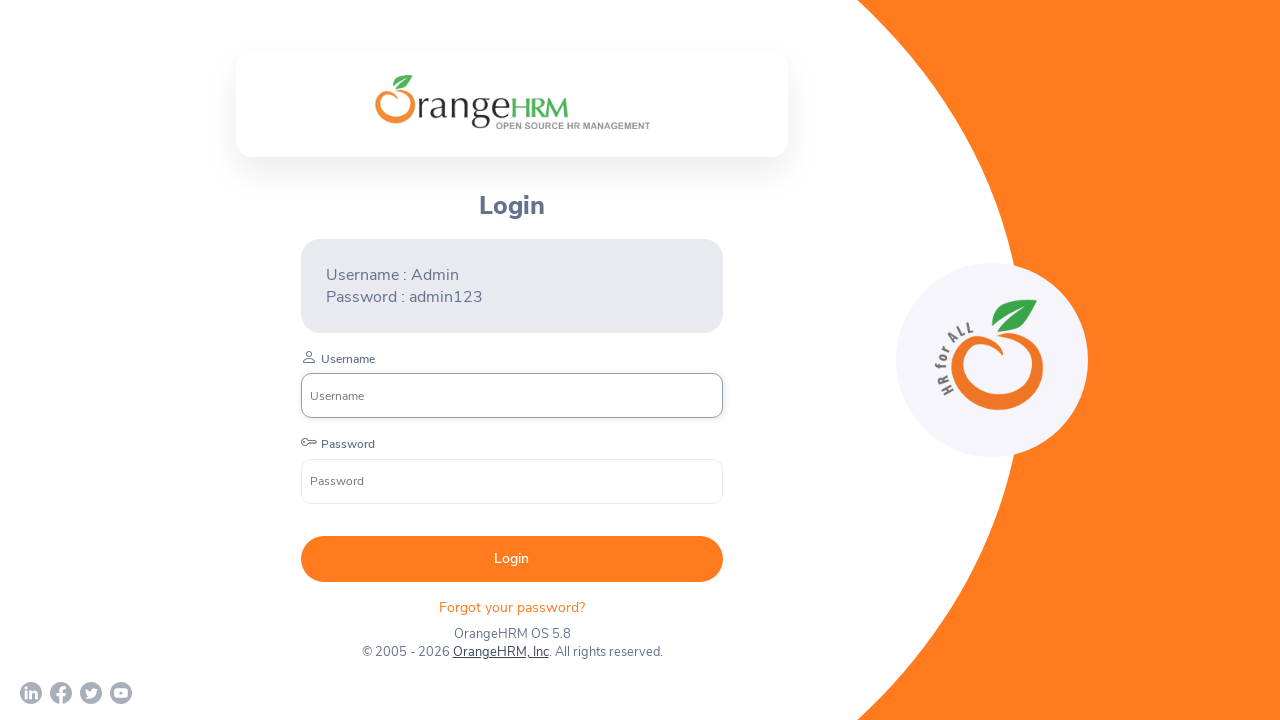

Navigated to OrangeHRM demo login page
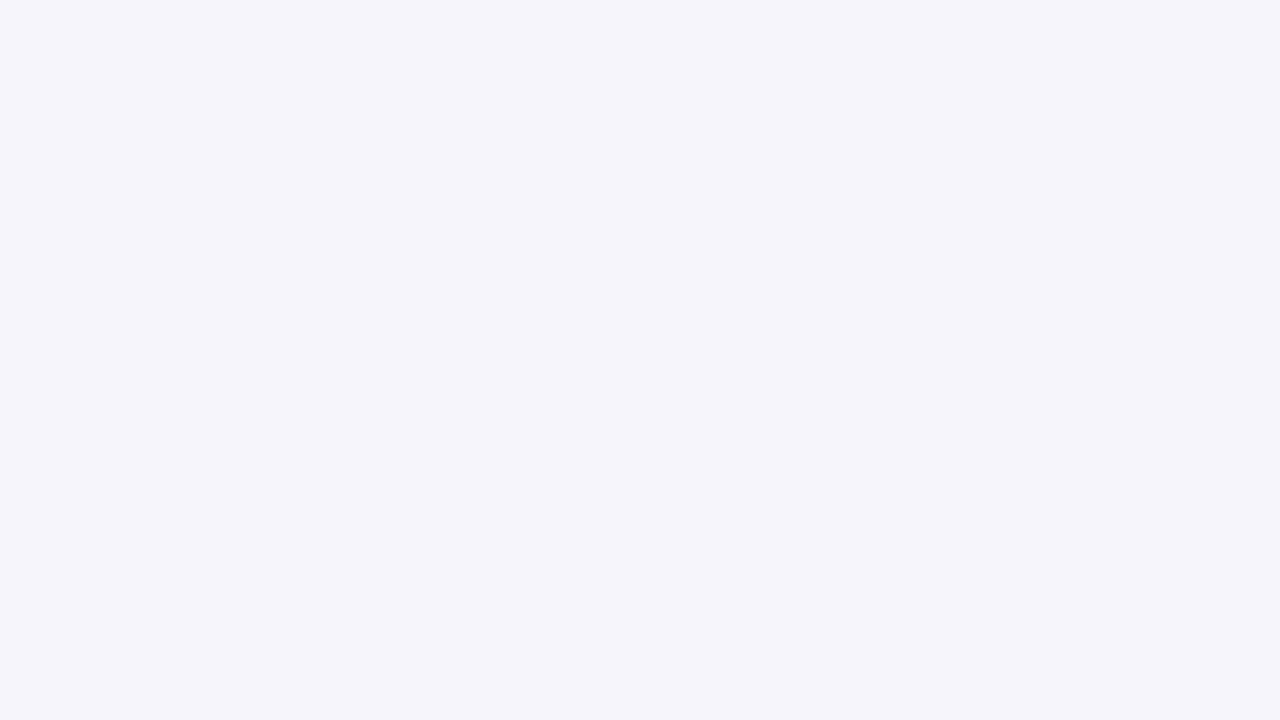

Login page fully loaded
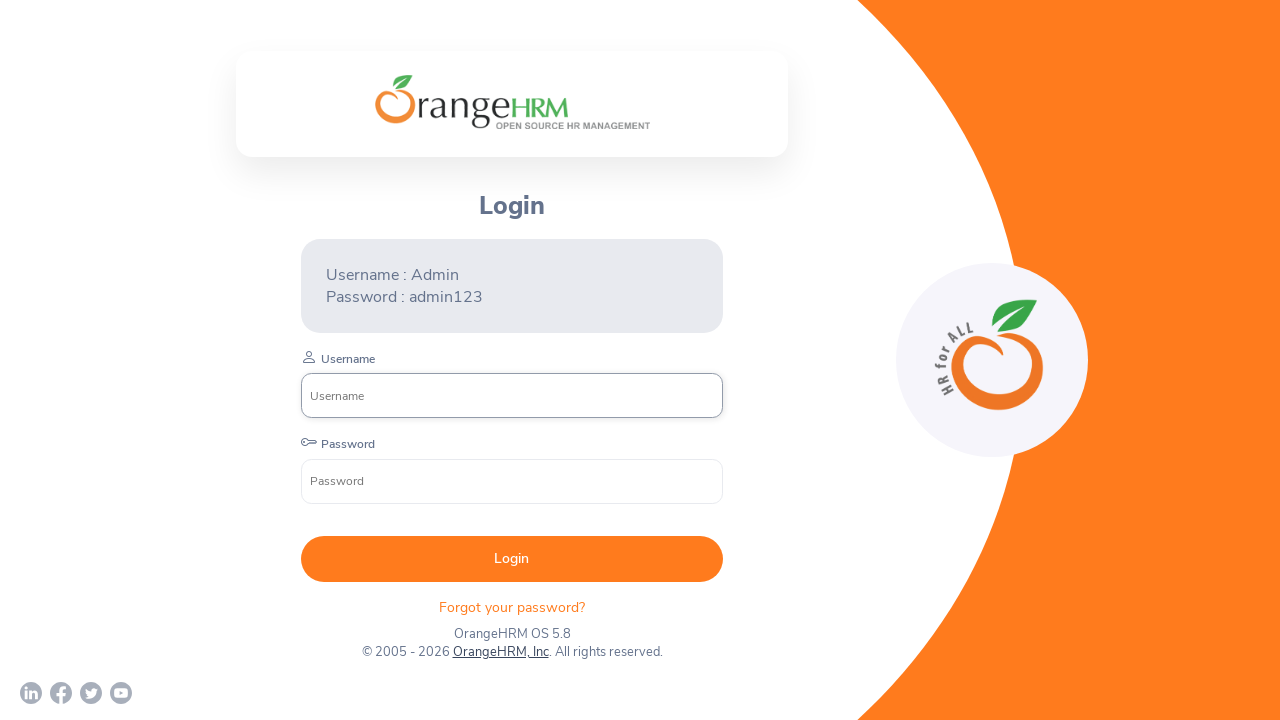

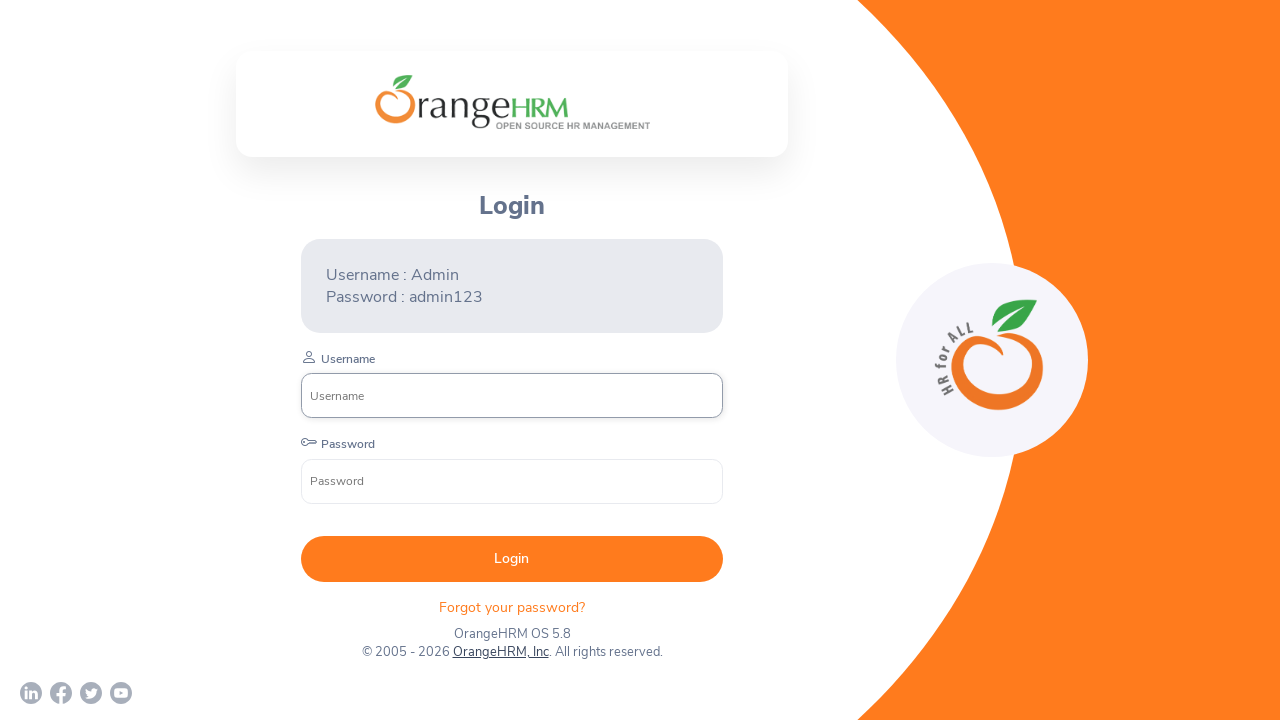